Clicks the "Get started" link on Playwright homepage and verifies the Installation heading appears

Starting URL: https://playwright.dev/

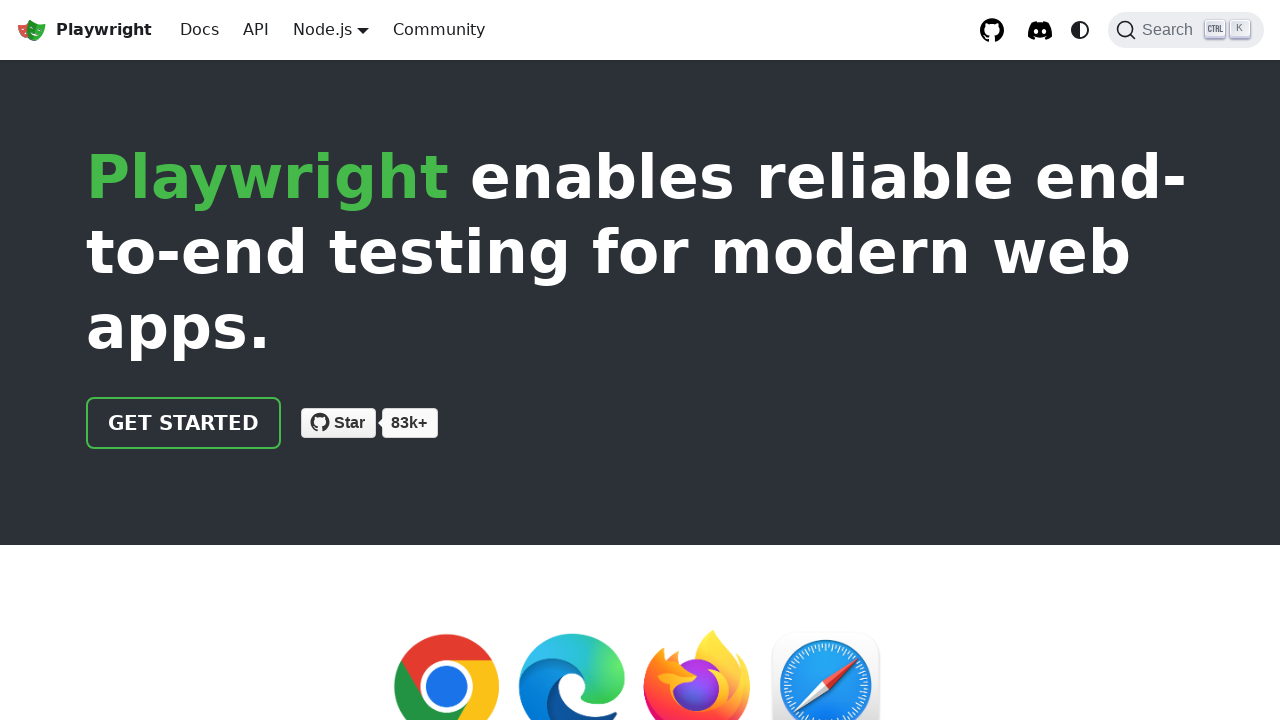

Navigated to Playwright homepage
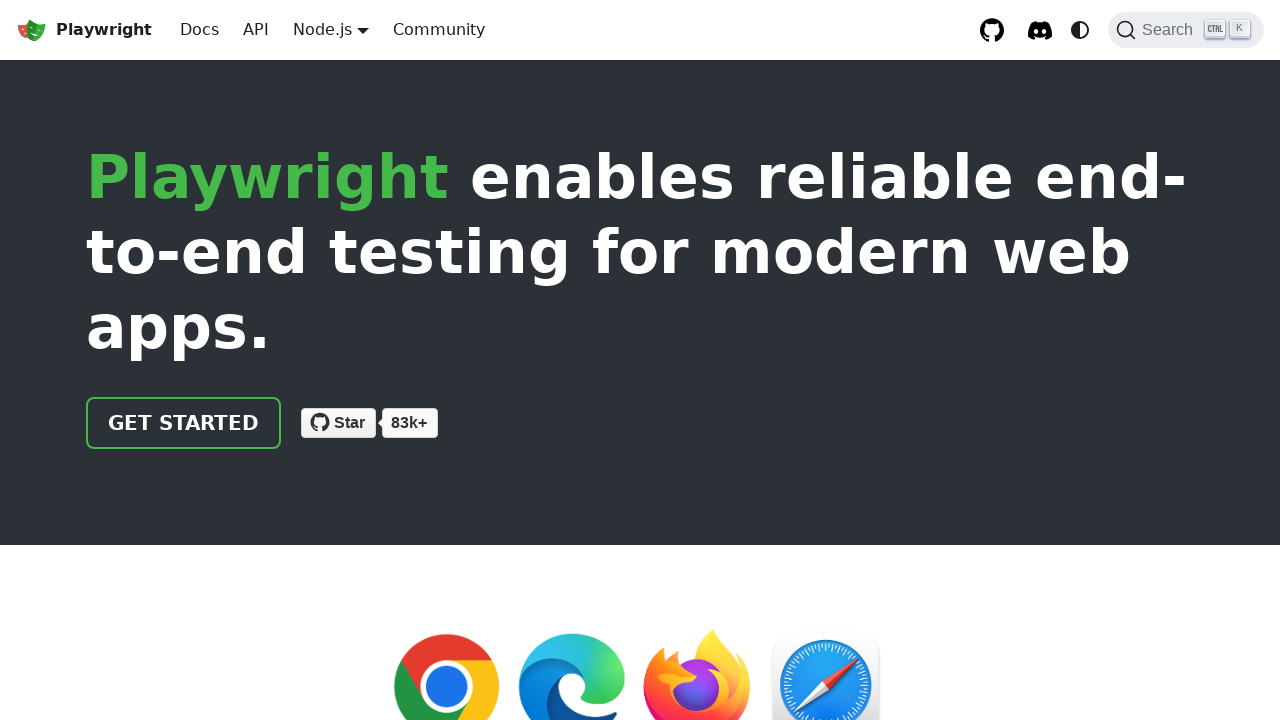

Clicked the 'Get started' link at (184, 423) on internal:role=link[name="Get started"i]
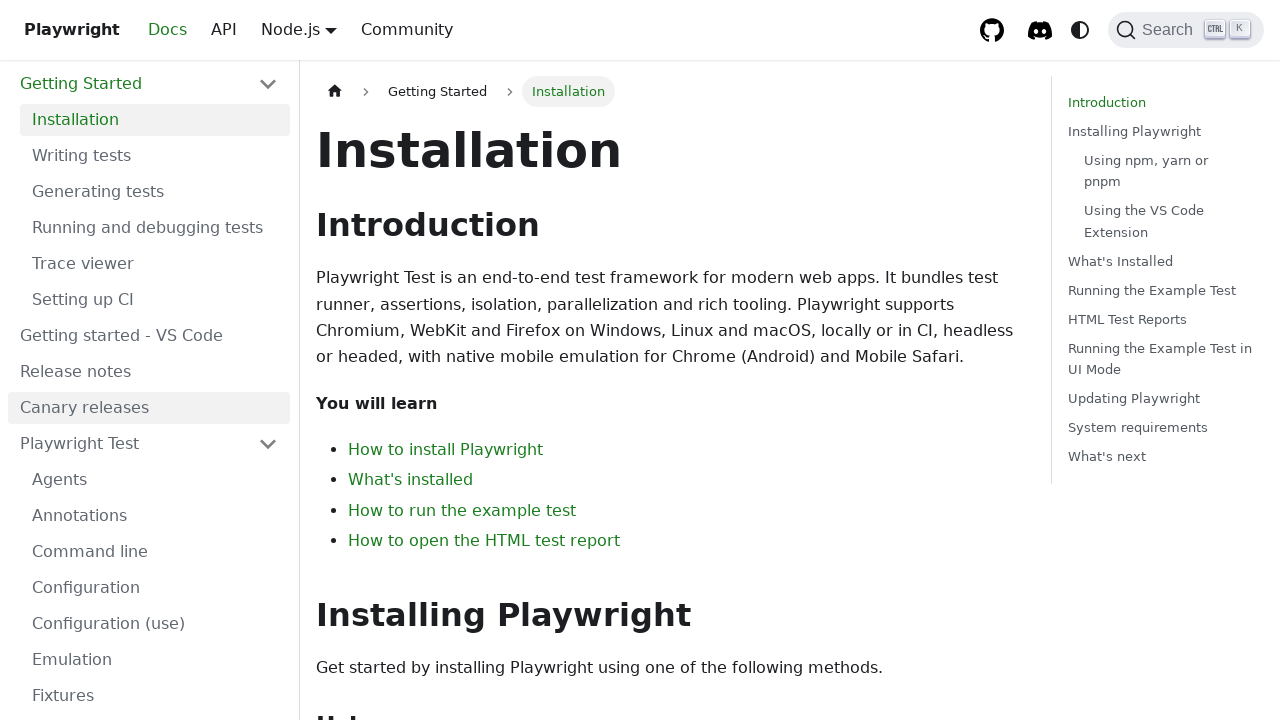

Installation heading appeared and is visible
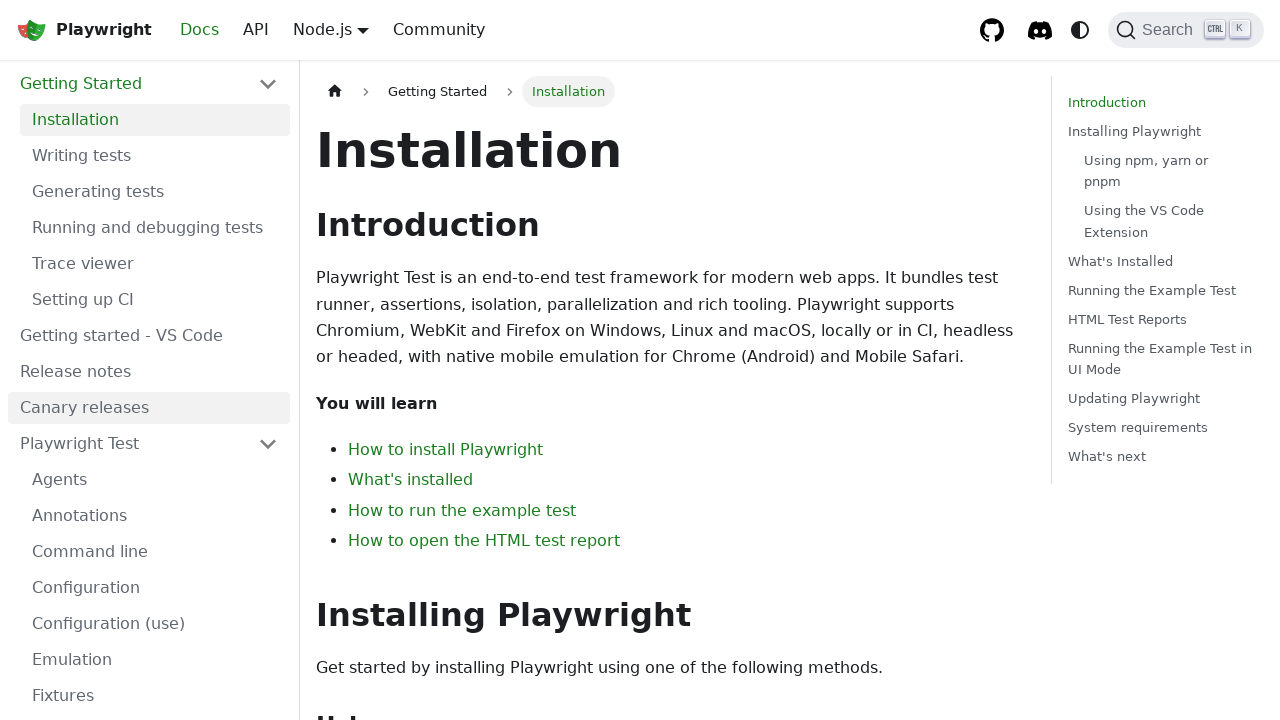

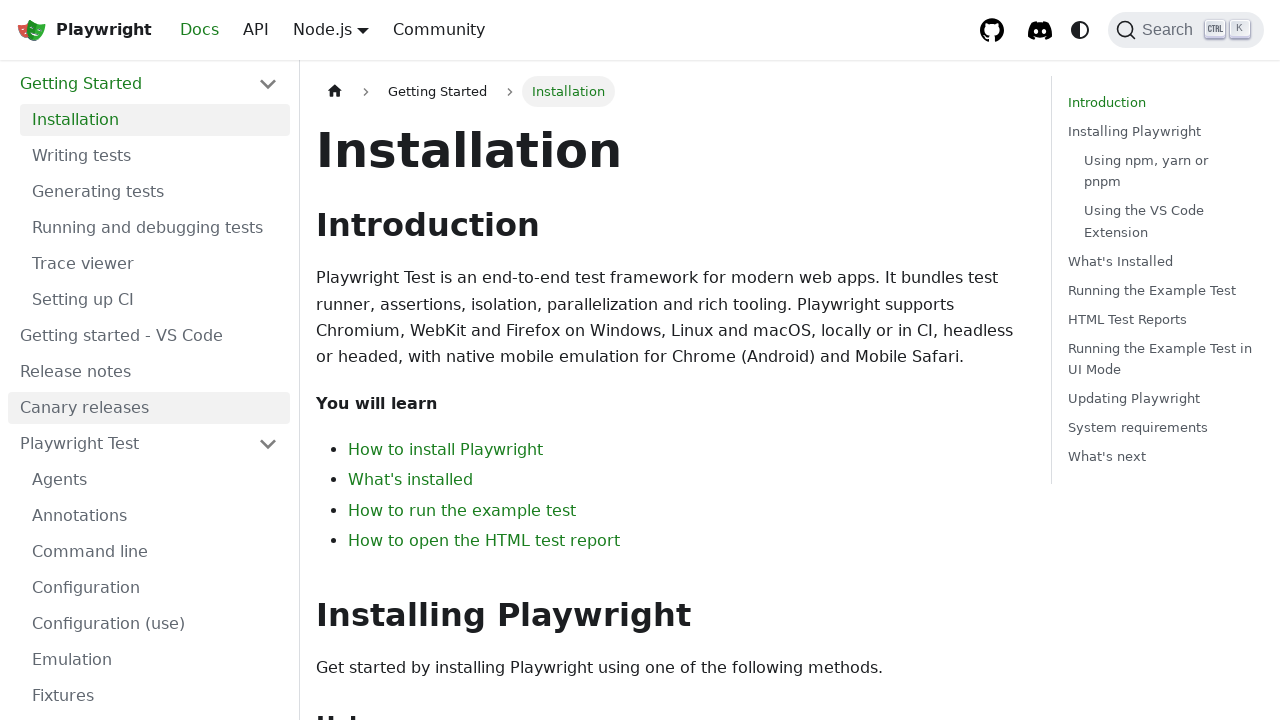